Demonstrates clearing an email input field on the Selenium test inputs page

Starting URL: https://www.selenium.dev/selenium/web/inputs.html

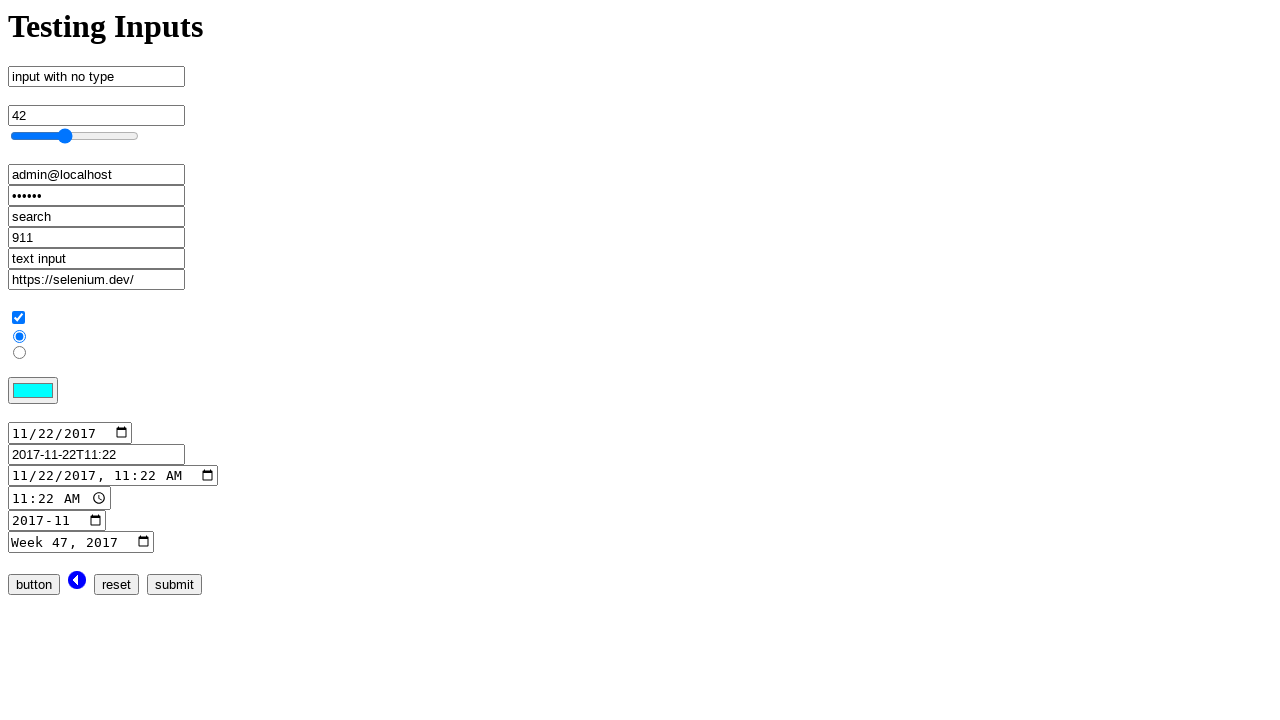

Navigated to Selenium test inputs page
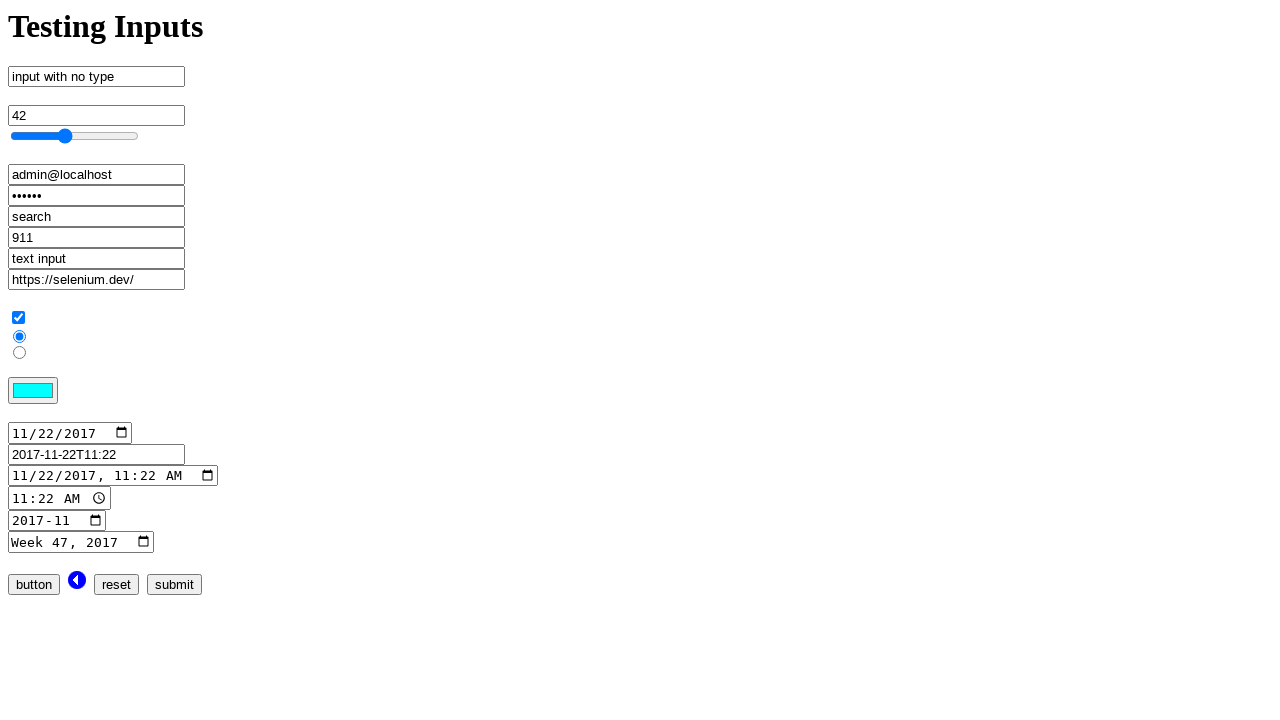

Cleared the email input field to empty it from any previous data on input[name='email_input']
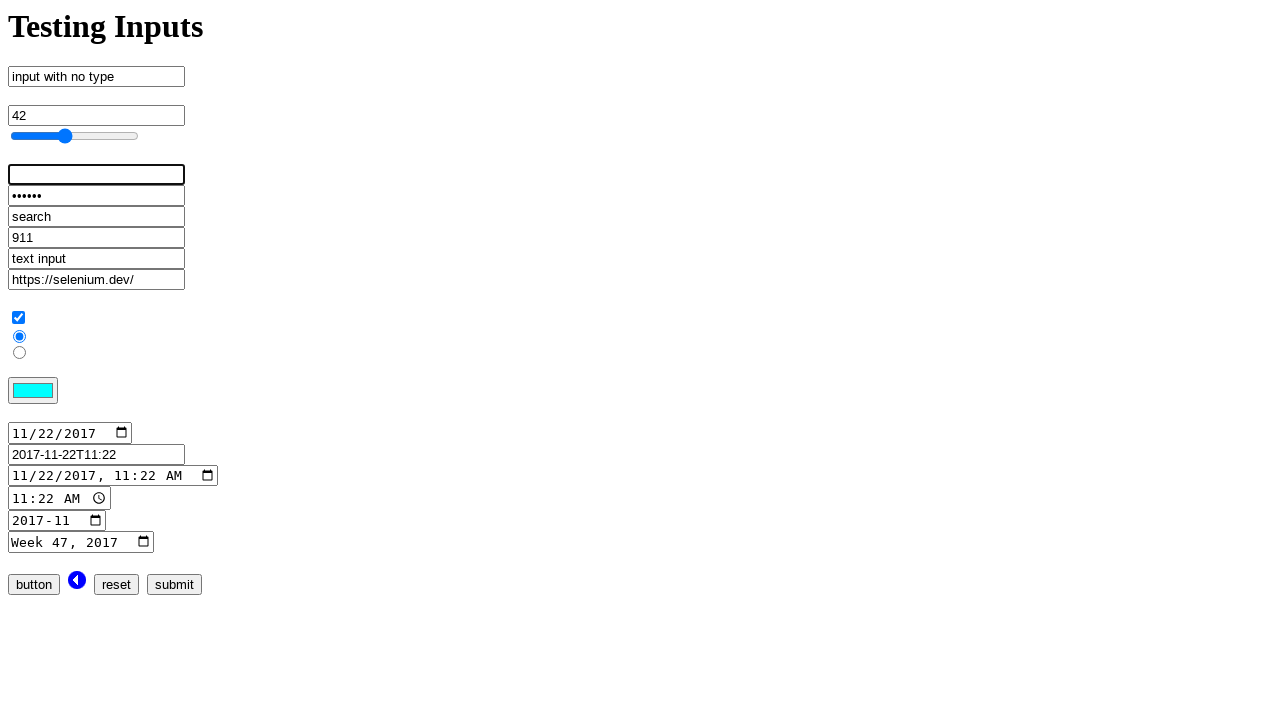

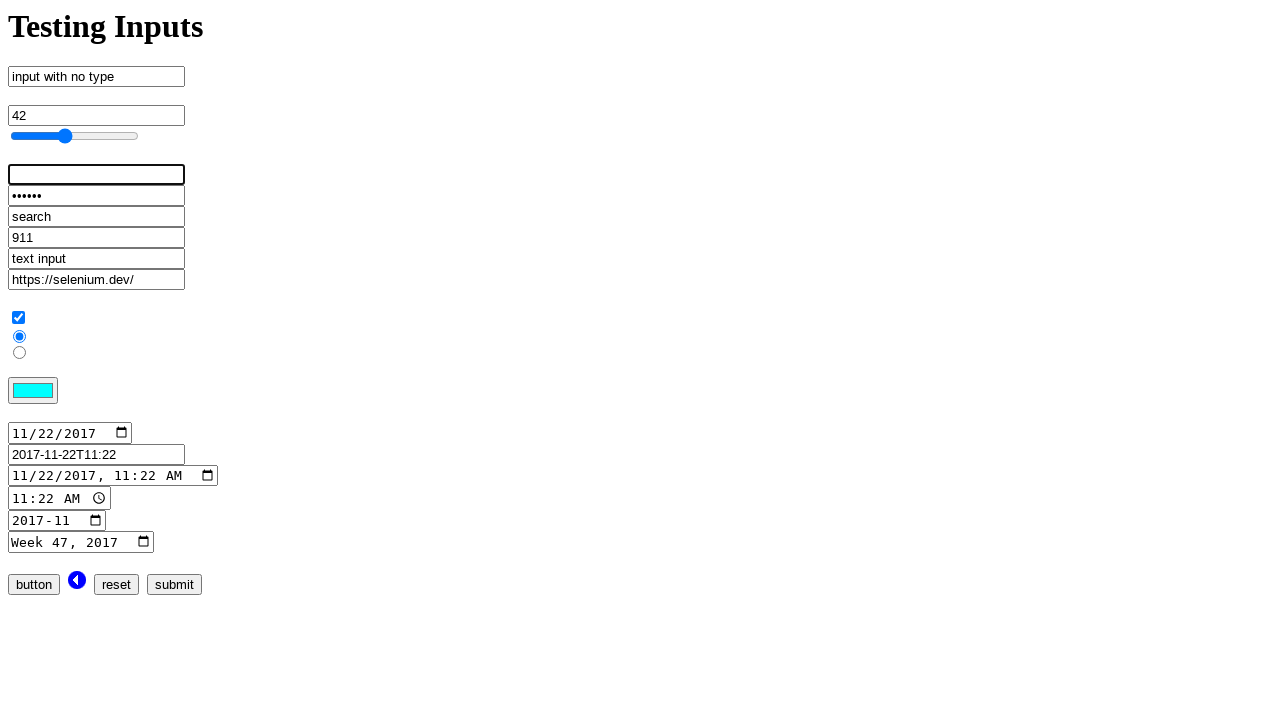